Tests browser window/tab handling by clicking a link that opens a new window, switching to the child window, verifying its content, closing it, then switching back to verify the parent window title.

Starting URL: https://the-internet.herokuapp.com/windows

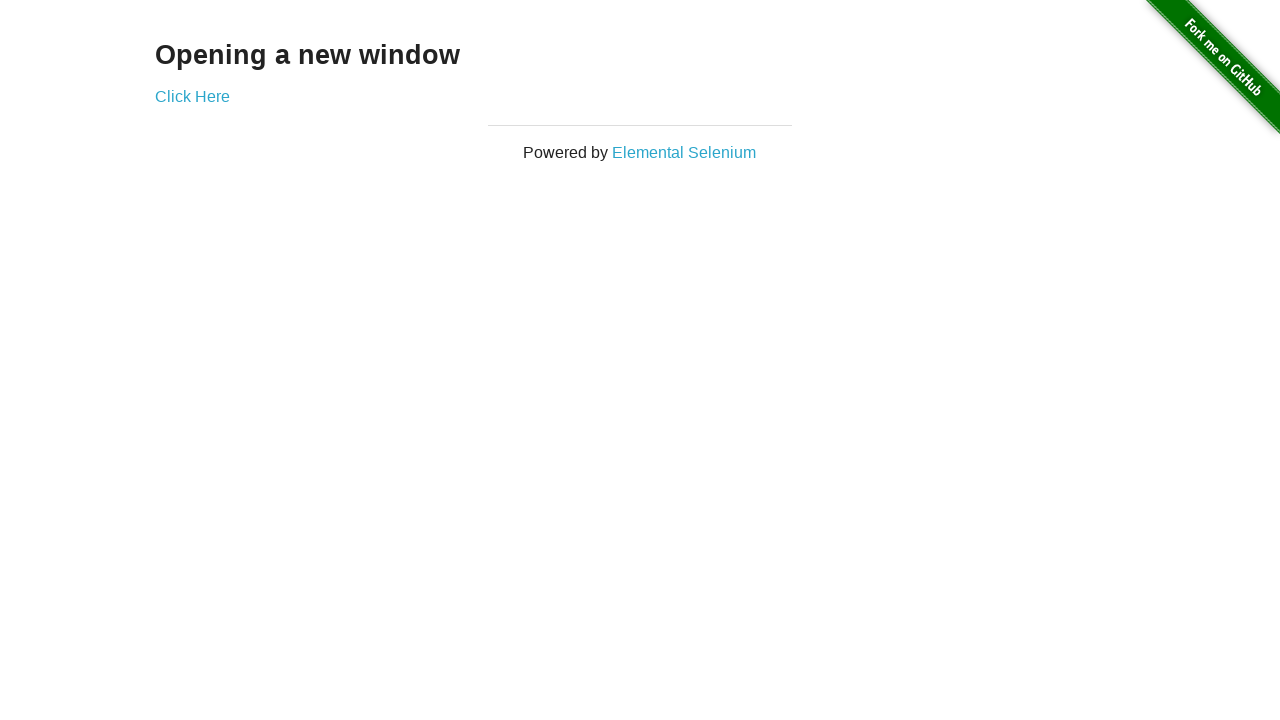

Clicked 'Click Here' link to open new window at (192, 96) on xpath=//a[normalize-space()='Click Here']
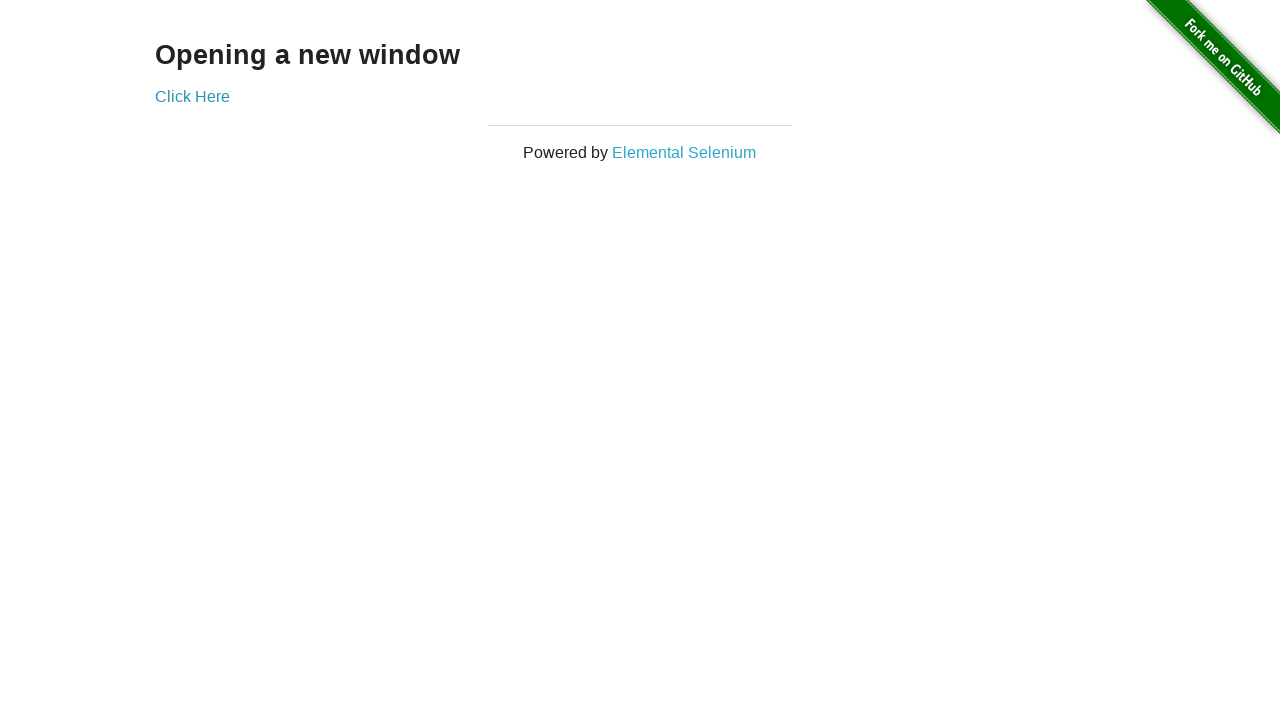

Captured new page/window object
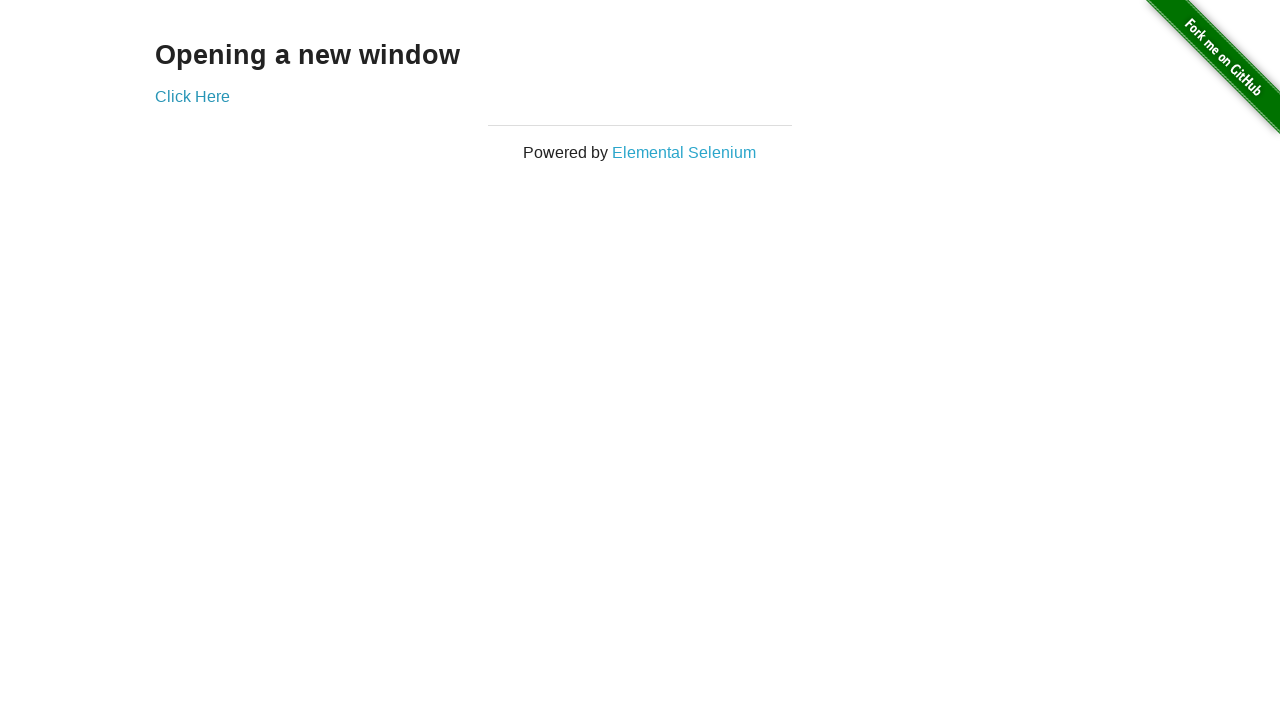

Waited for new page to load
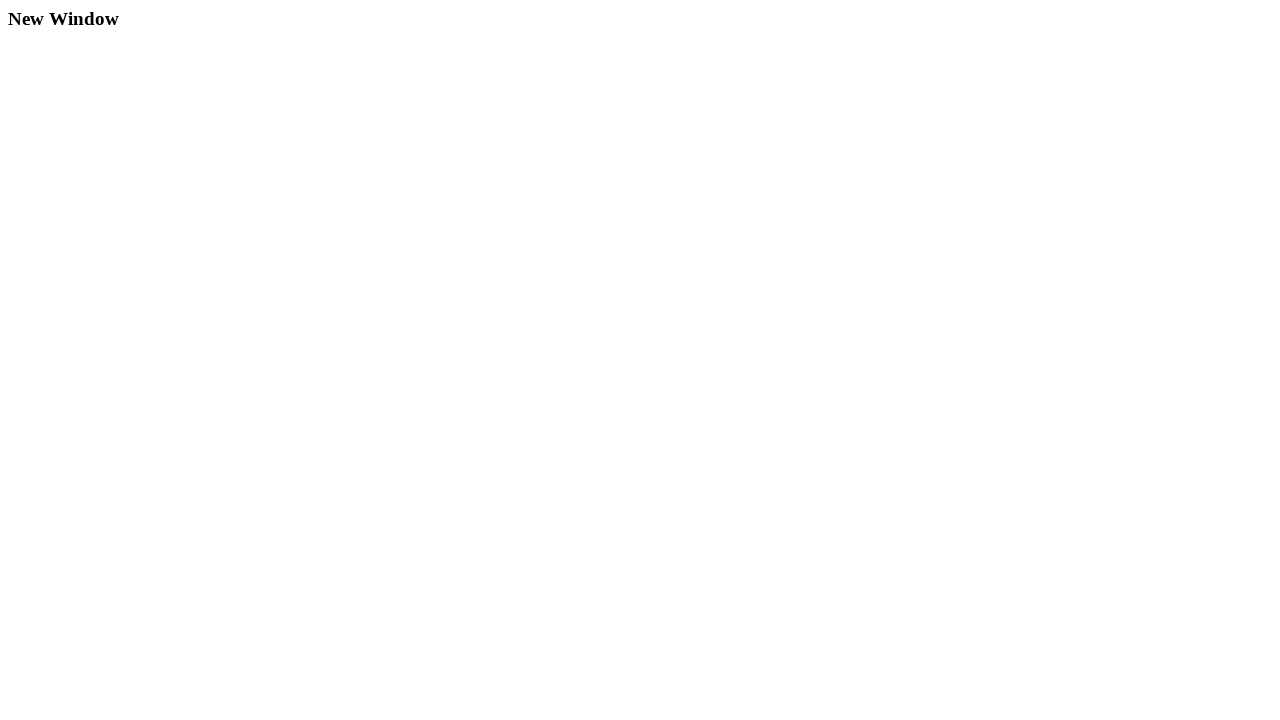

Retrieved new window title: 'New Window'
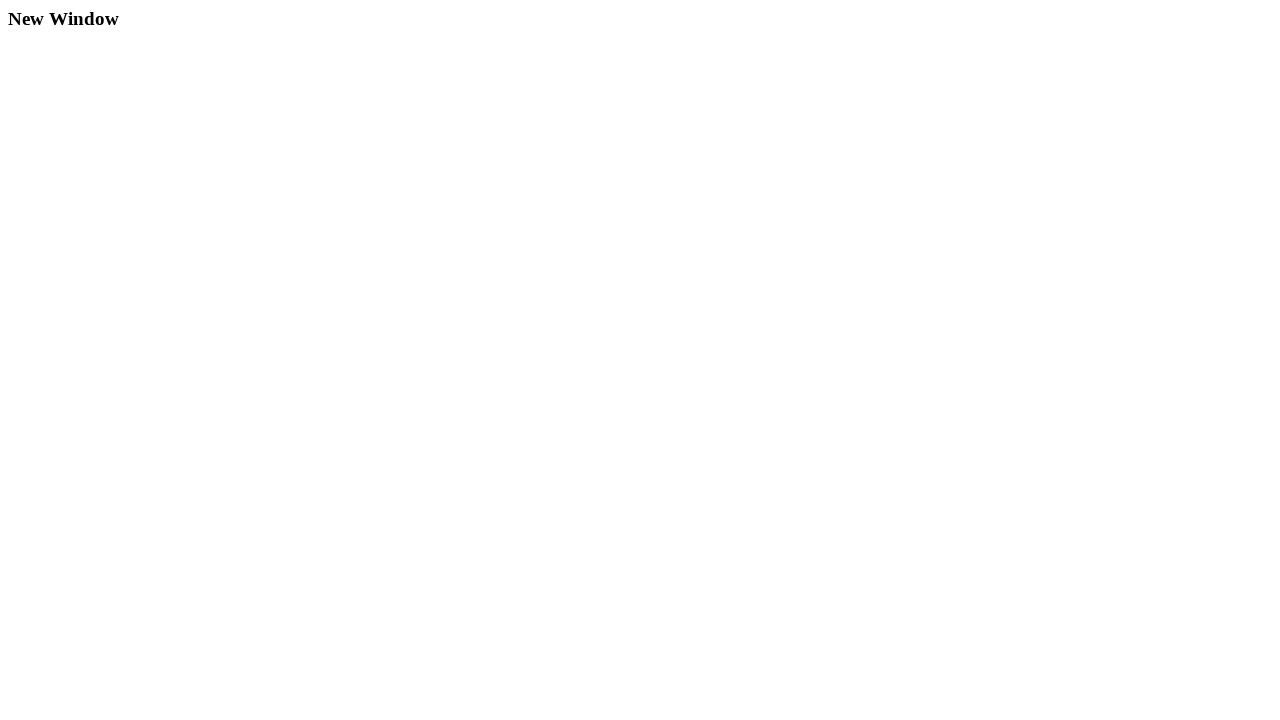

Closed new window/tab
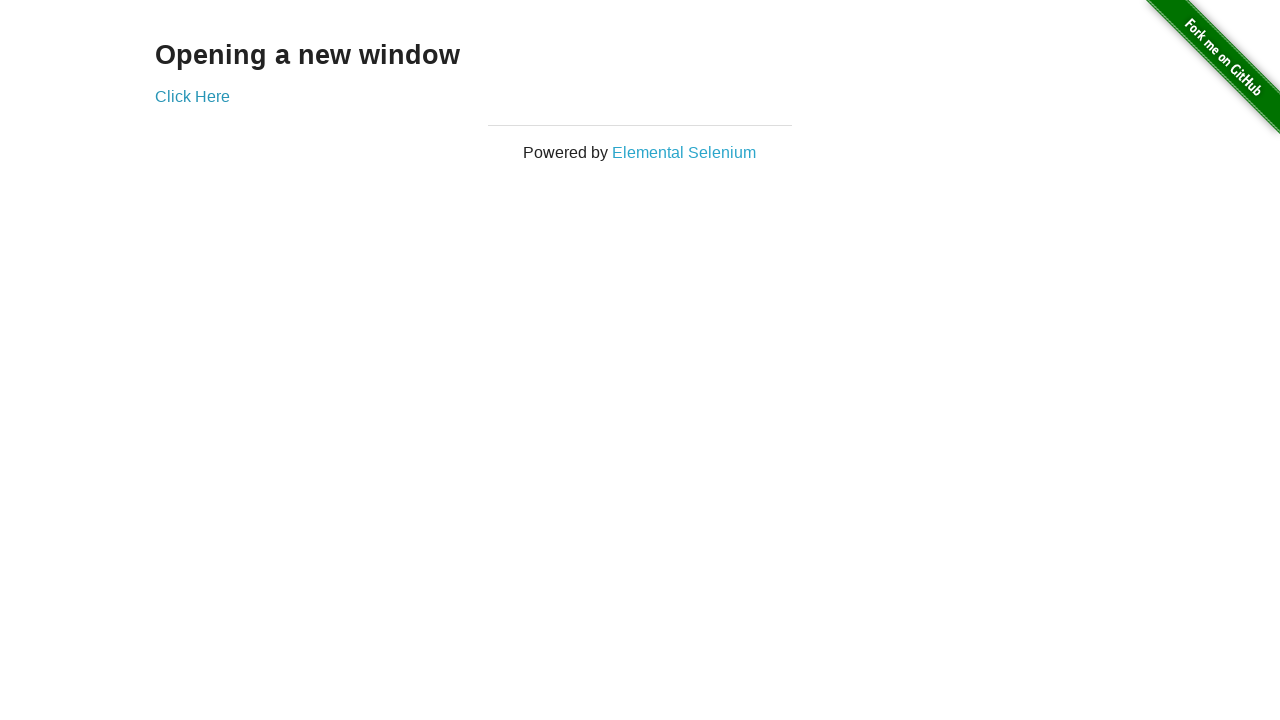

Retrieved parent window title: 'The Internet'
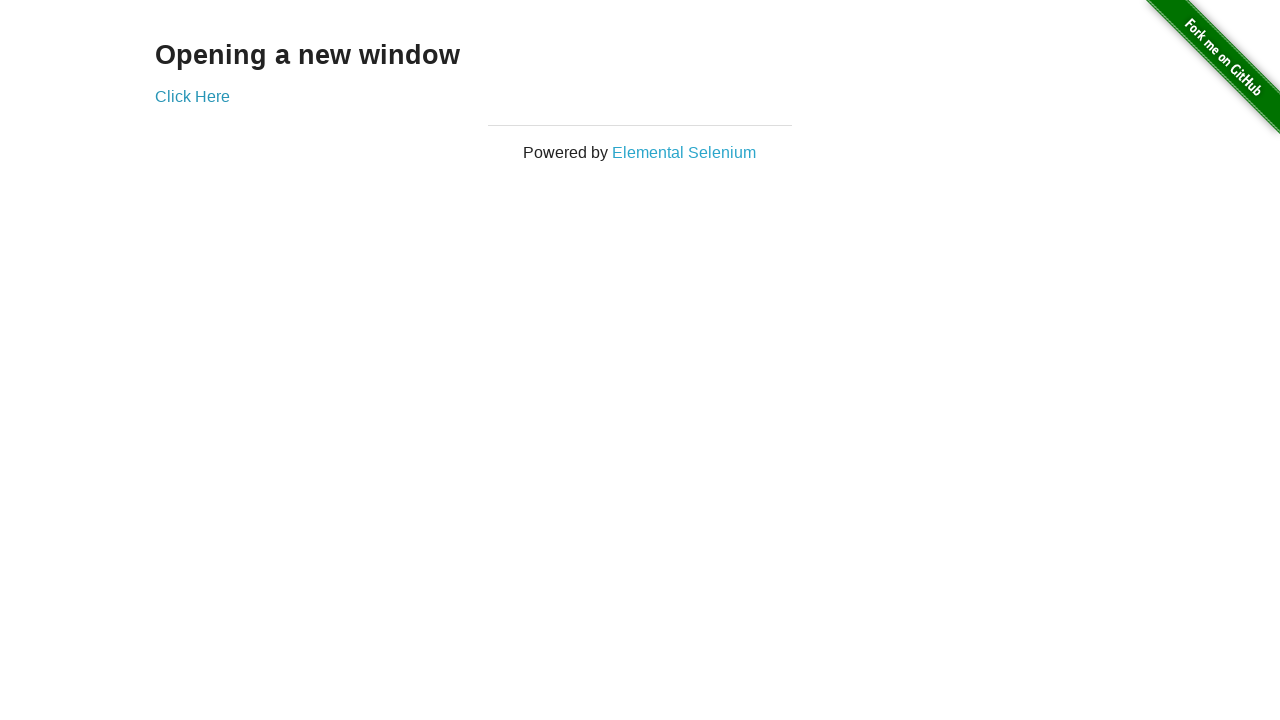

Verified parent window title is 'The Internet'
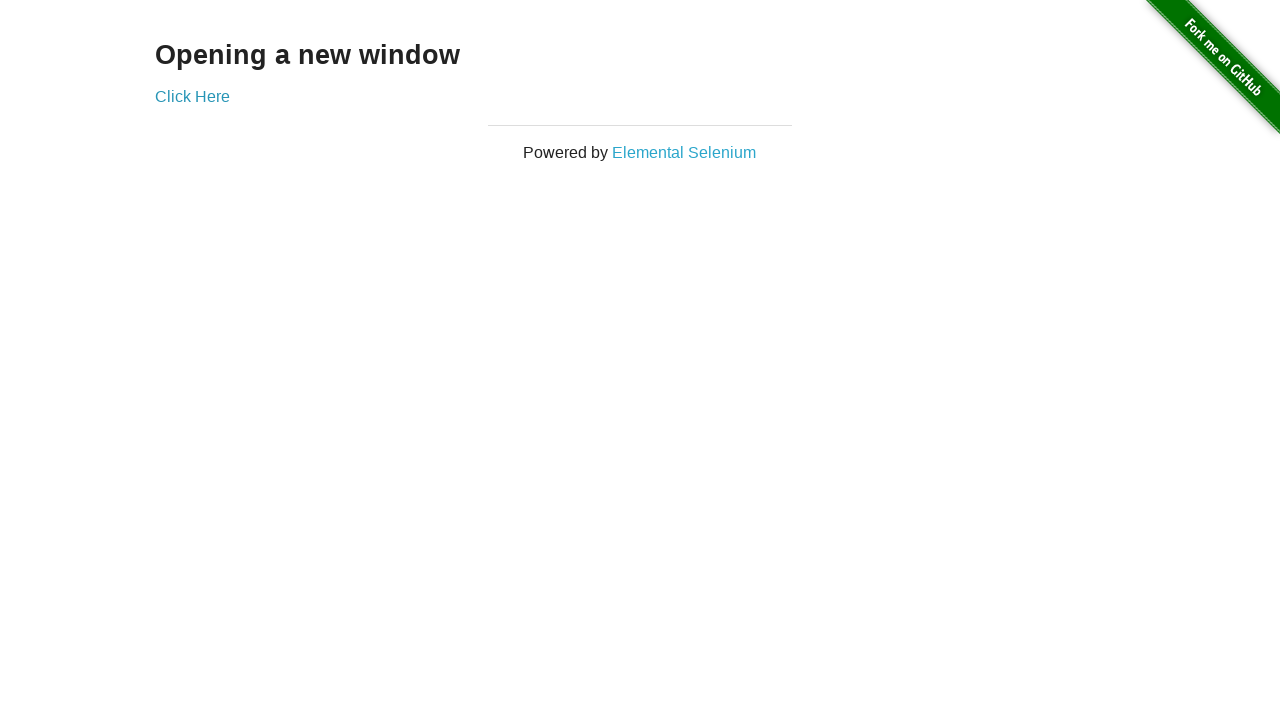

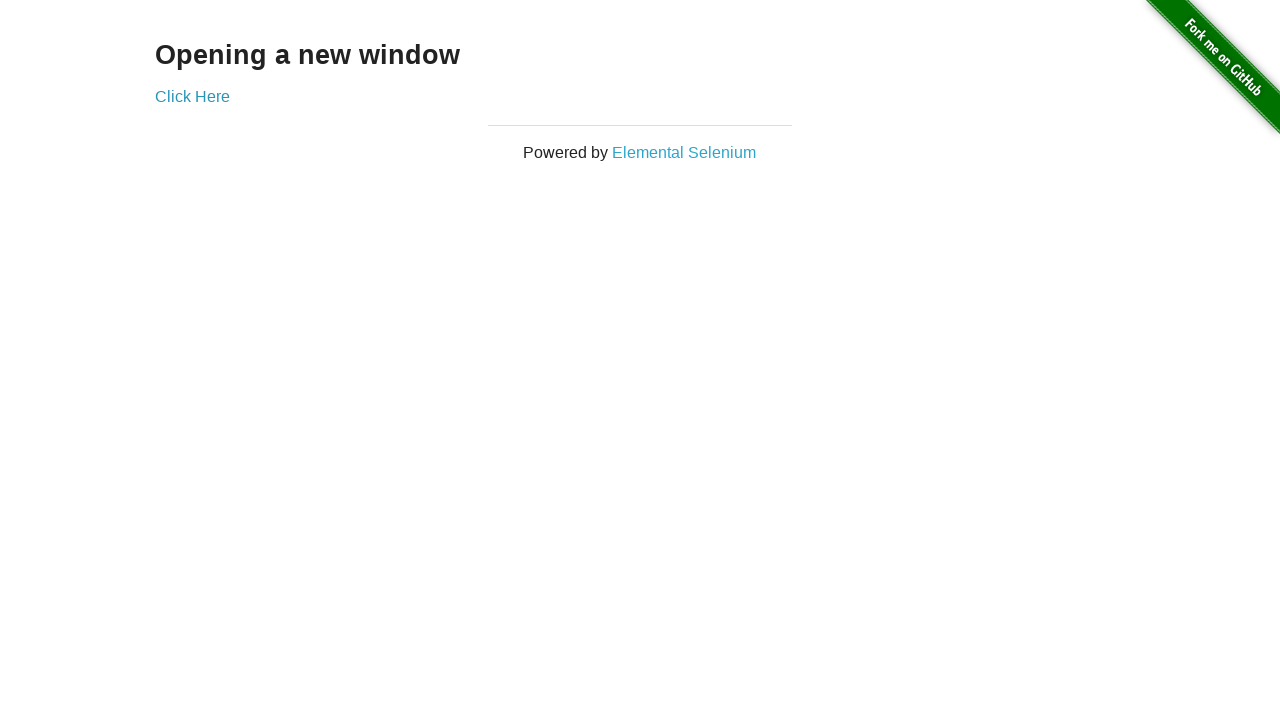